Filters container children to find element with specific class

Starting URL: https://rahulshettyacademy.com/seleniumPractise/#/

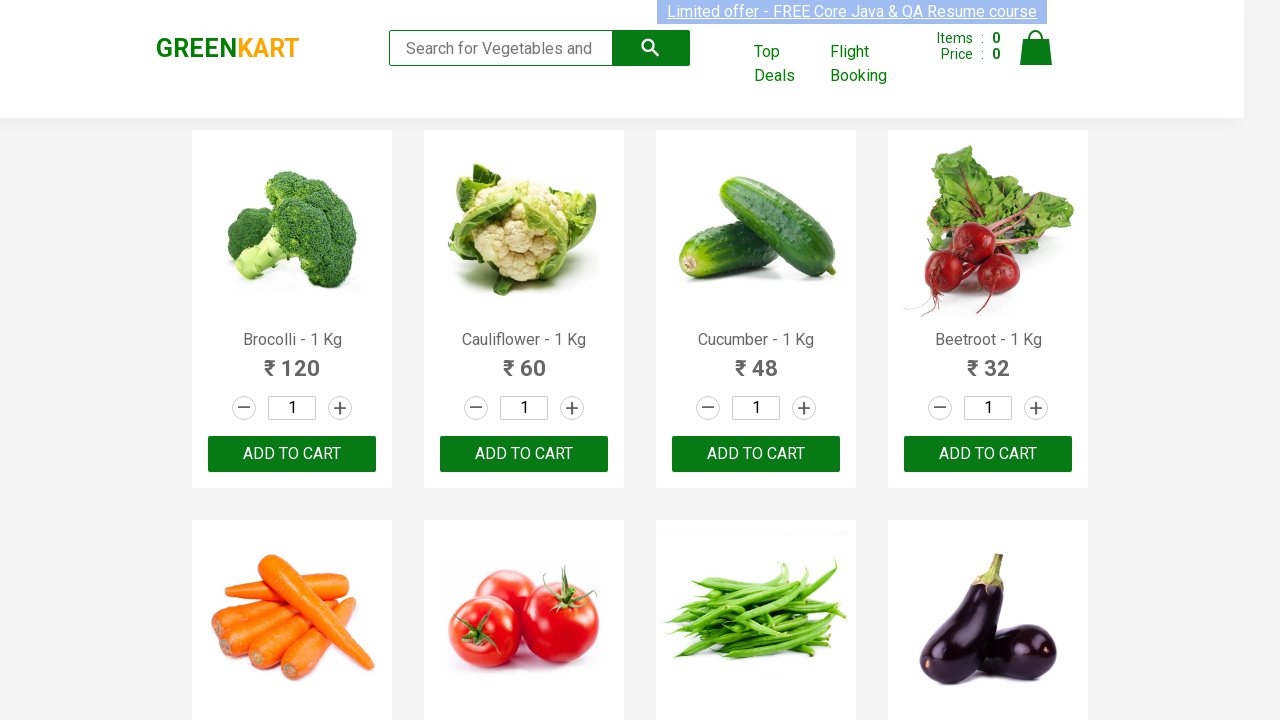

Waited for container element to load
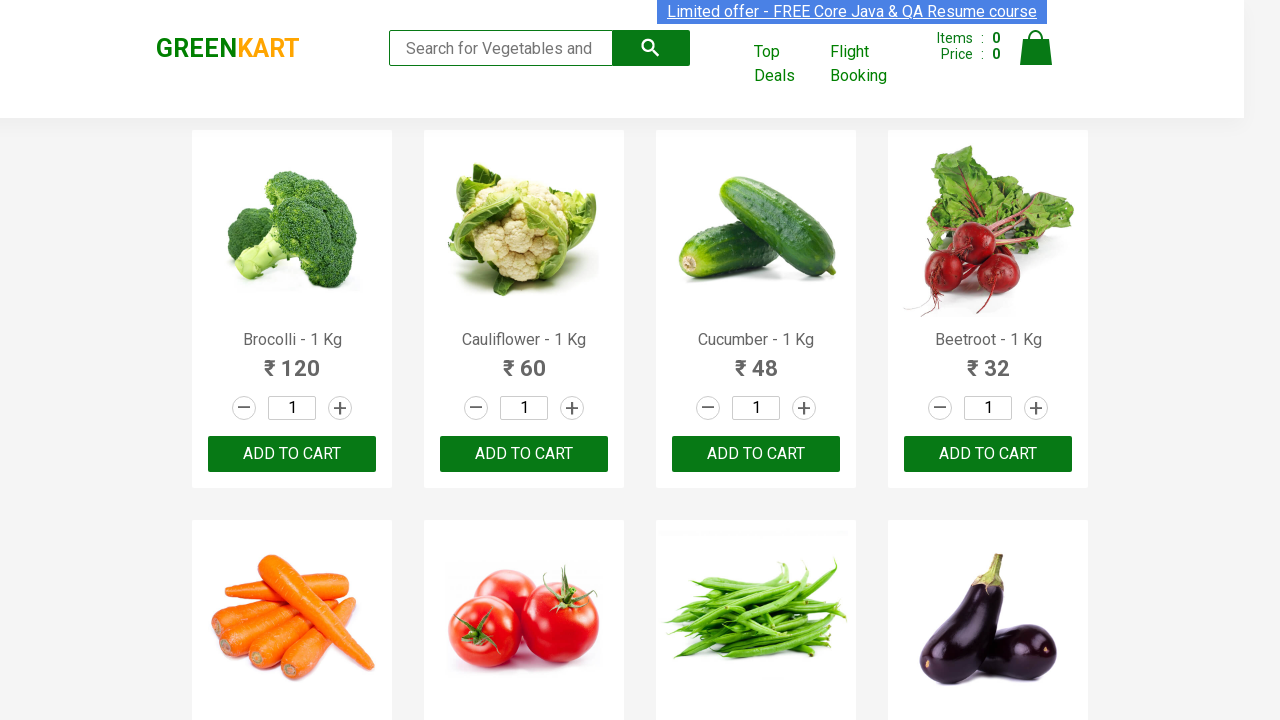

Located container child element with brand and greenLogo classes
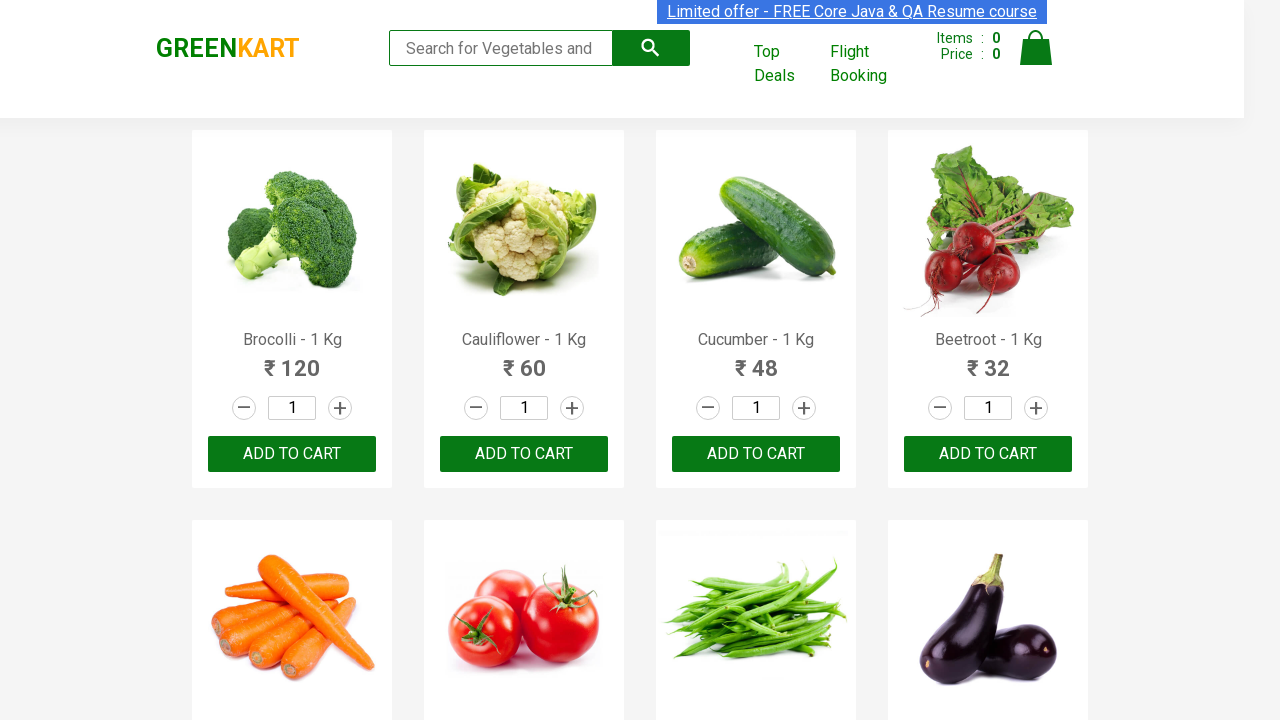

Verified filtered element has correct class attributes: 'brand greenLogo'
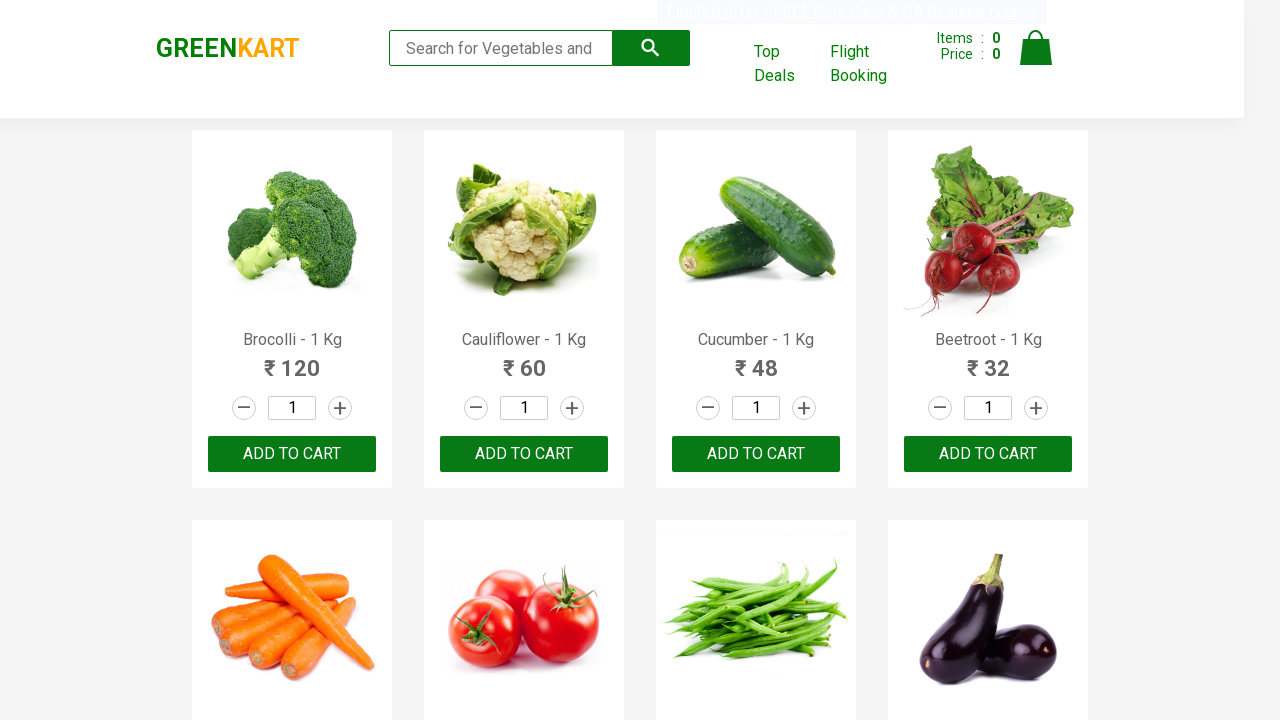

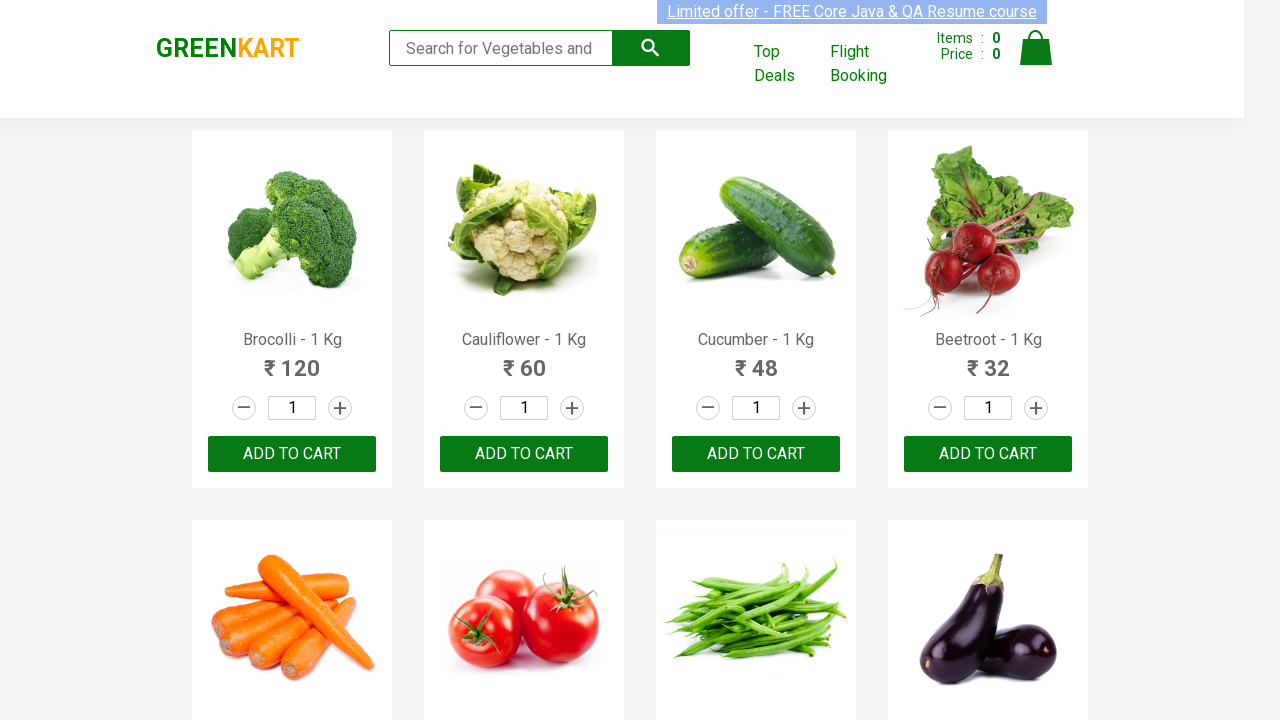